Tests adding a meal item to the calorie tracker by filling in item name and calories, then verifying the item appears in the collection list

Starting URL: https://practice.expandtesting.com/tracalorie

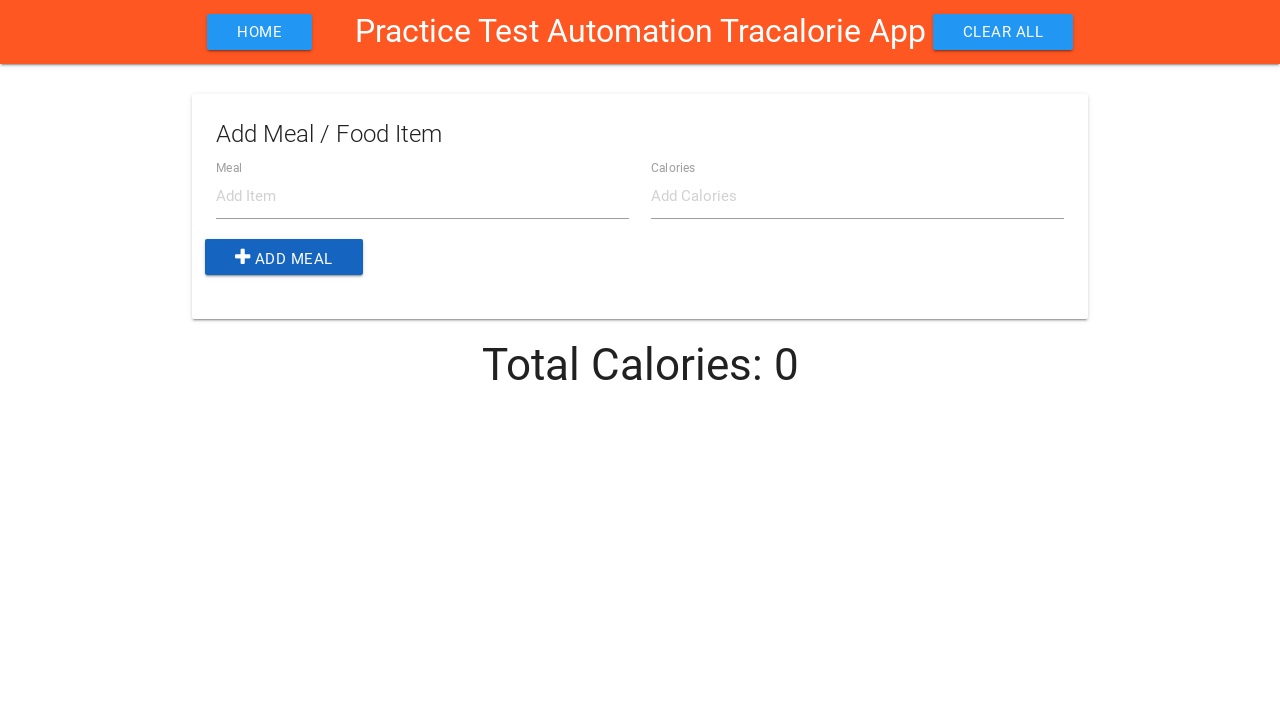

Filled meal name field with 'Grilled Chicken' on #item-name
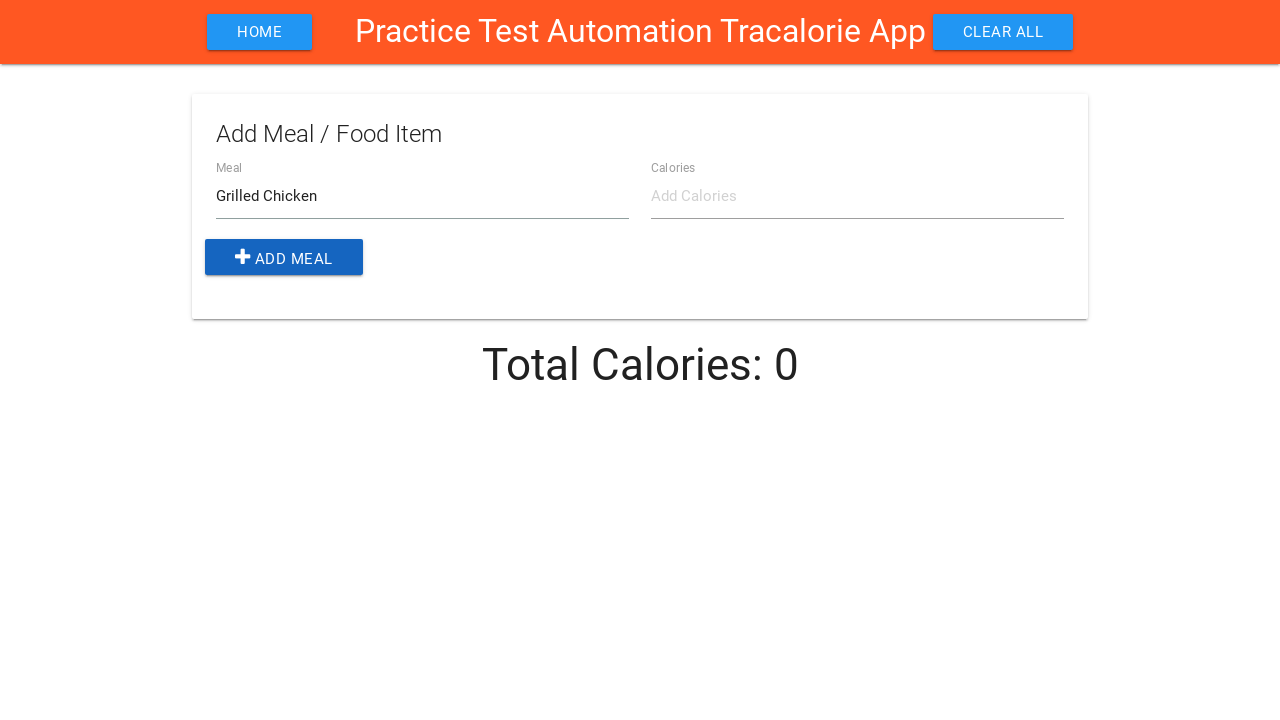

Filled calories field with '350' on #item-calories
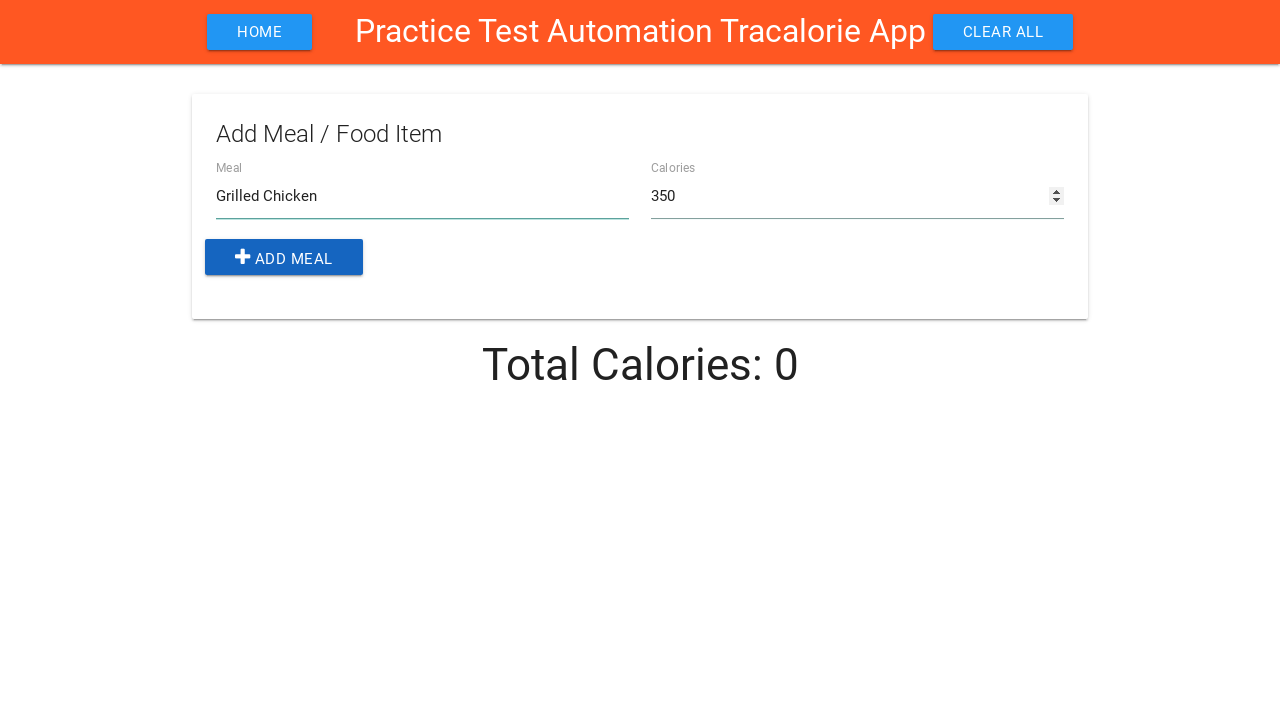

Clicked the Add Meal button at (284, 257) on button.add-btn
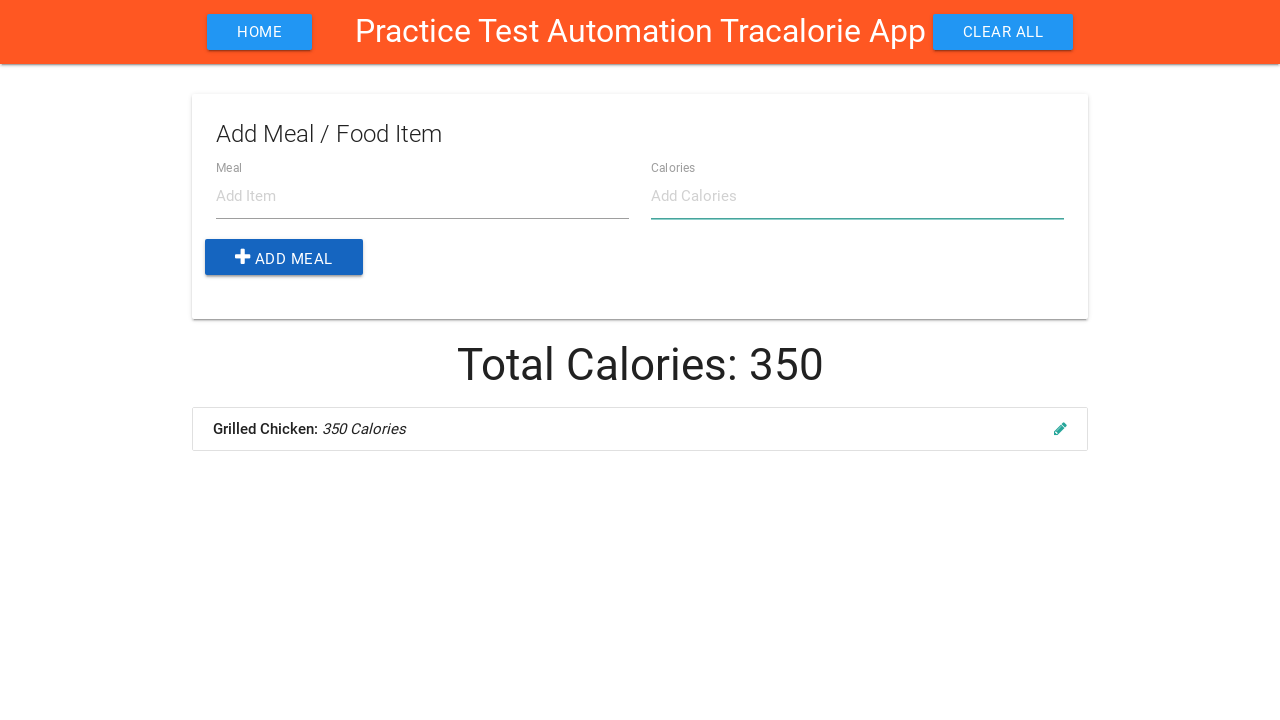

Waited for meal item to appear in the collection
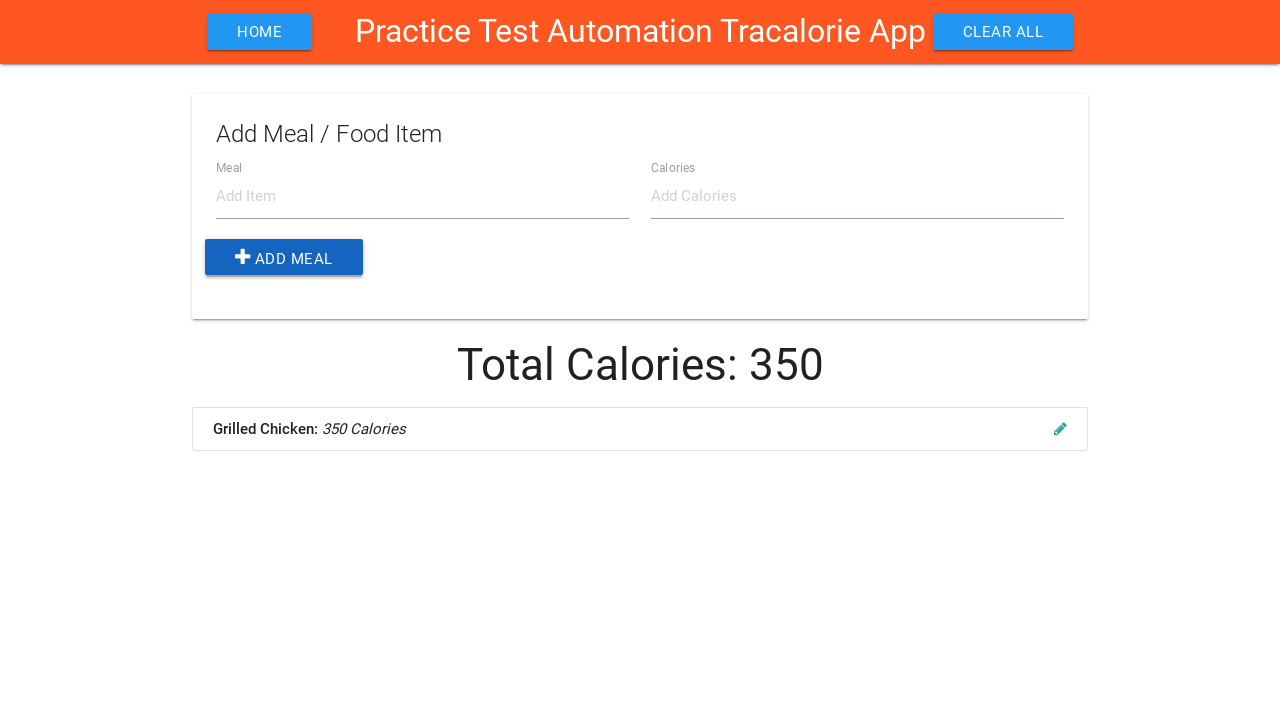

Located meal item 'Grilled Chicken' in the collection
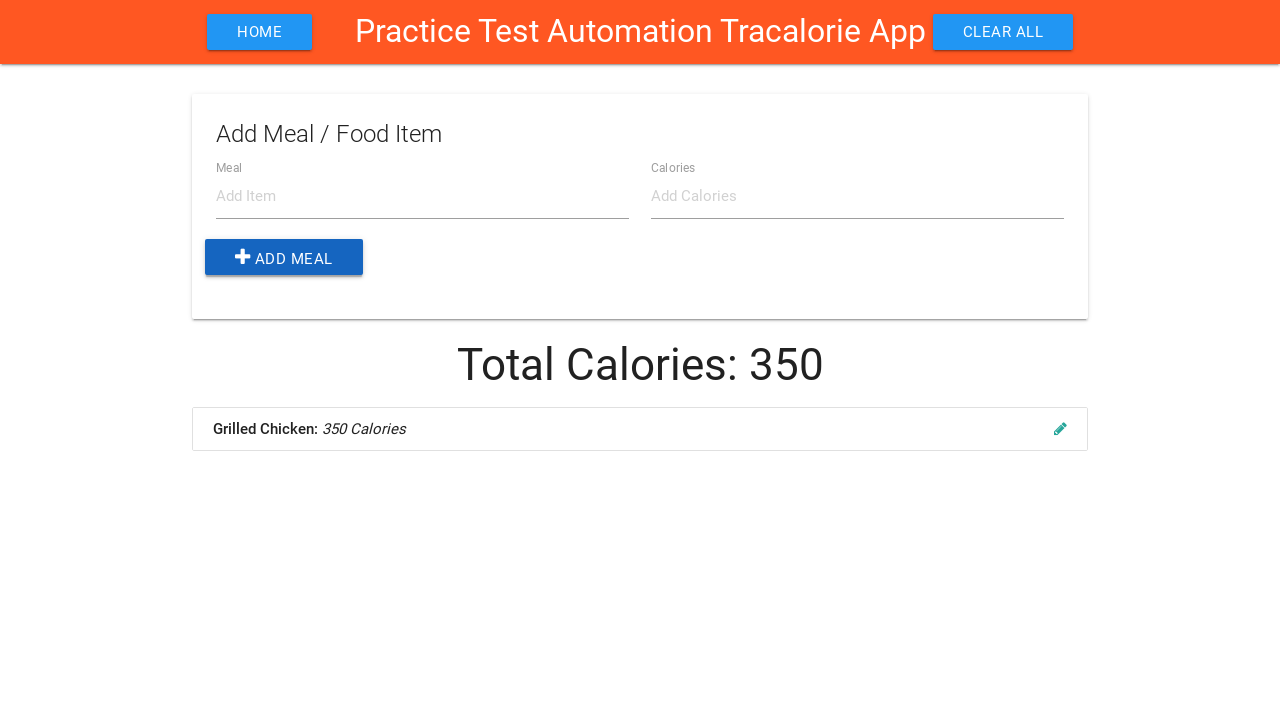

Verified that 'Grilled Chicken' was successfully added to the collection
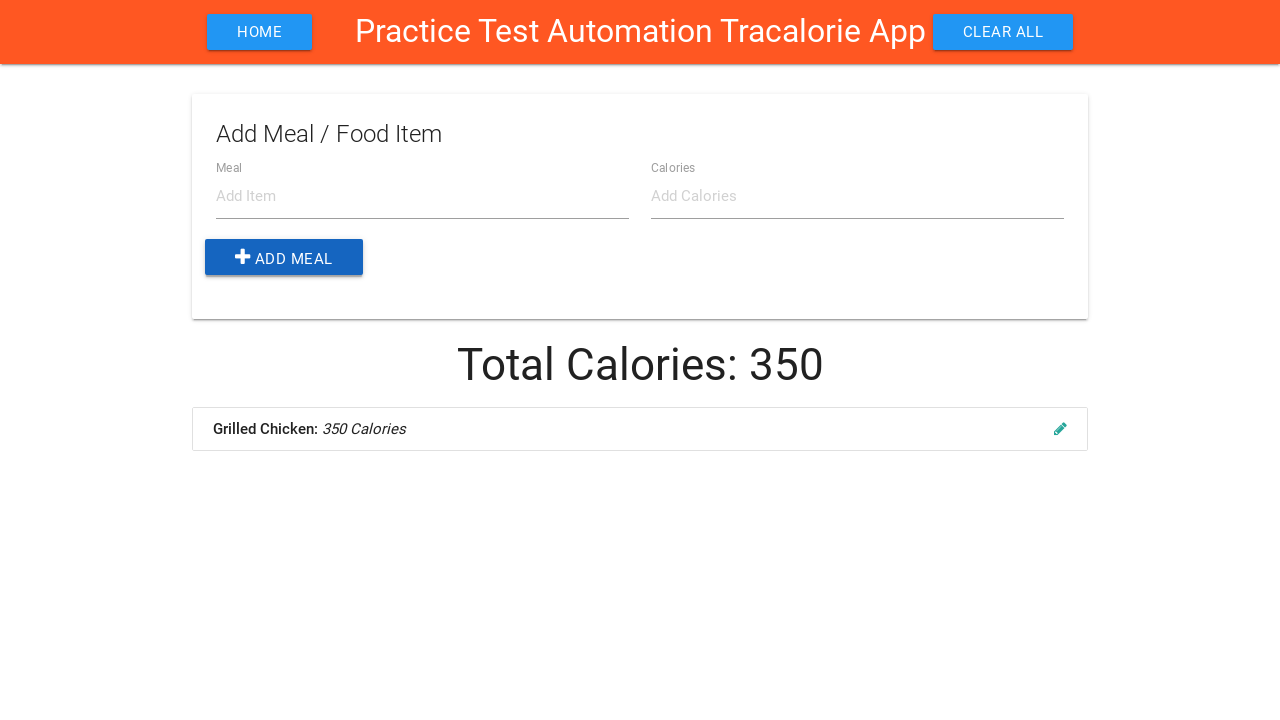

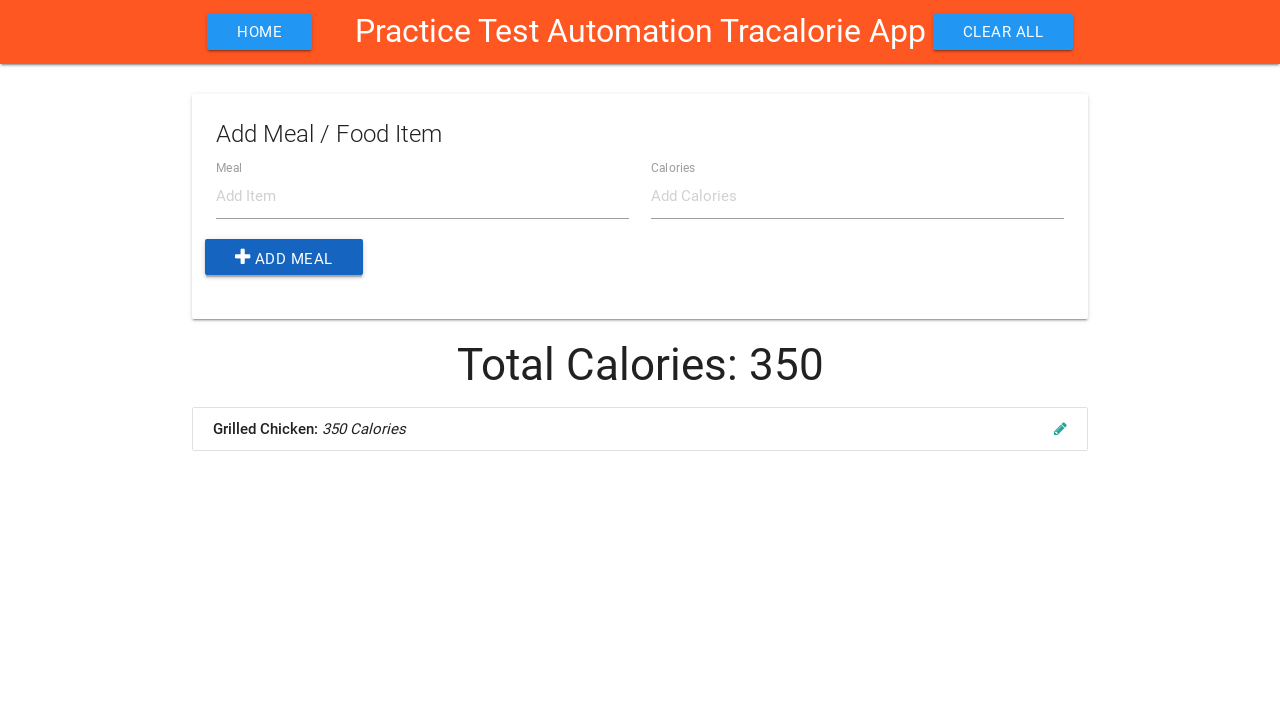